Navigates to a practice automation page and verifies that a specific table cell contains the expected price value of "35"

Starting URL: https://rahulshettyacademy.com/AutomationPractice/

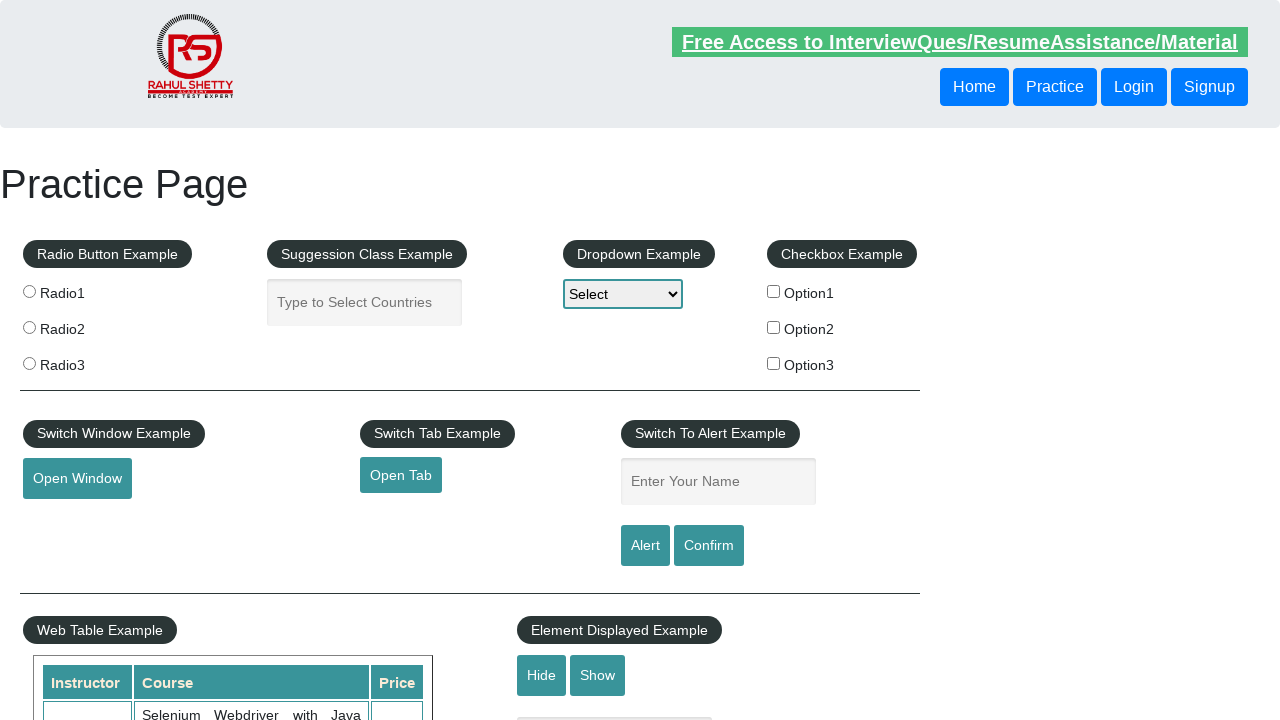

Waited for product courses table to be present
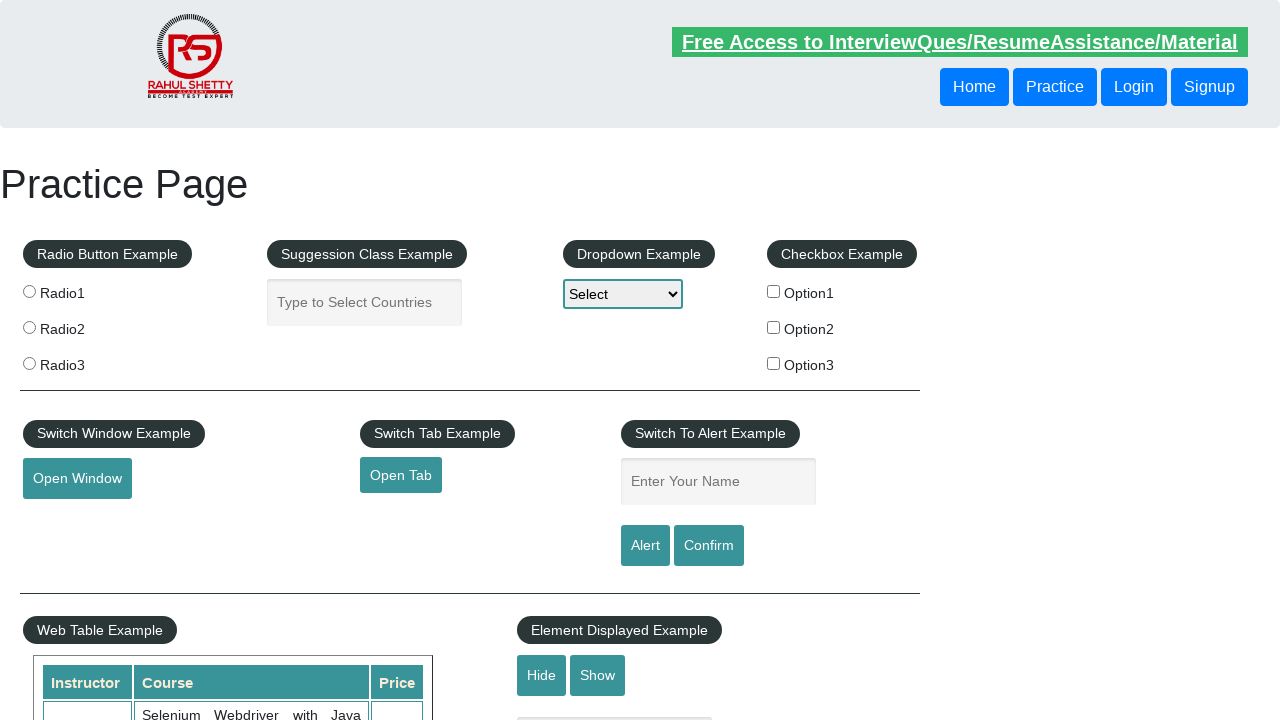

Located price cell at row 7, column 3
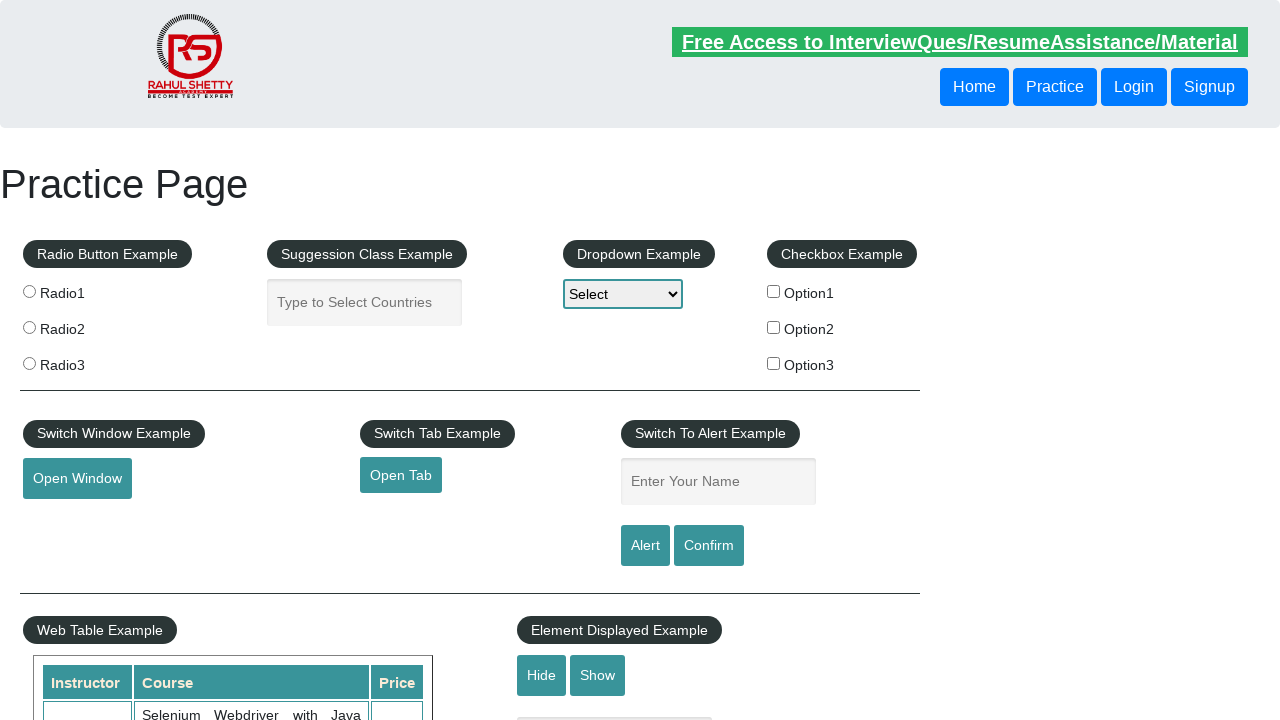

Verified that price cell contains expected value '35'
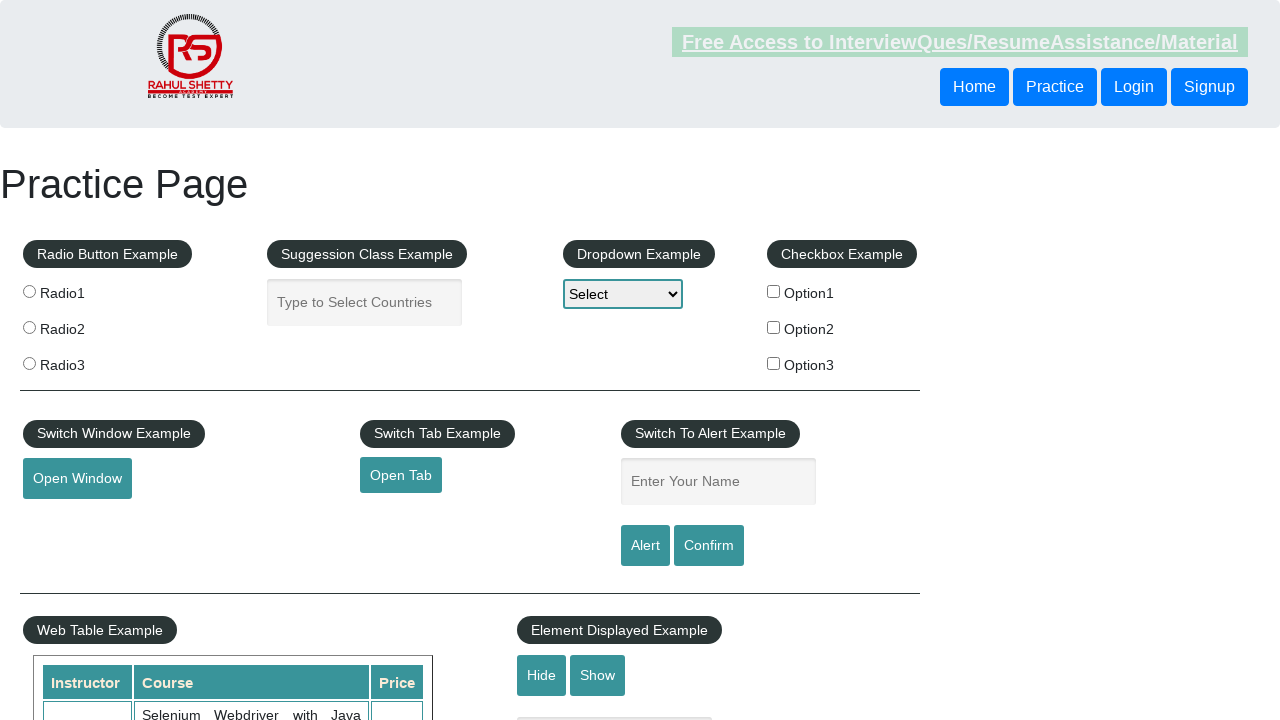

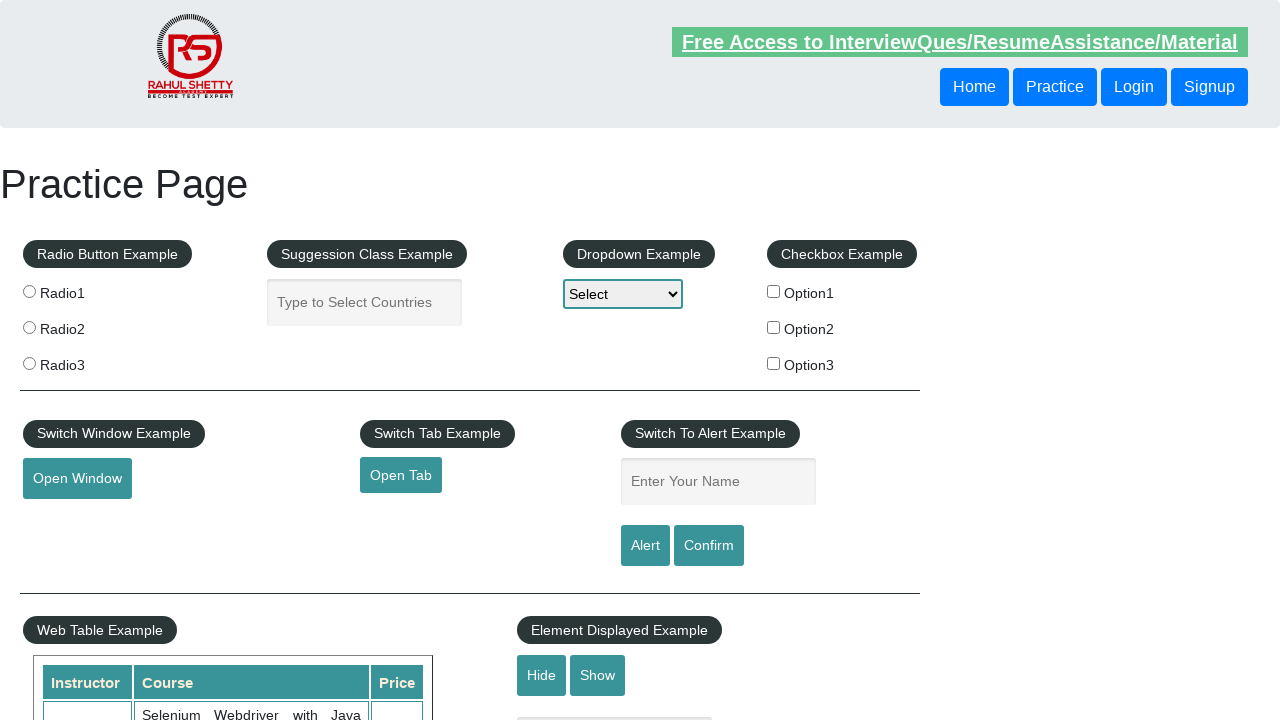